Tests double-click mouse interaction by performing a double-click on a clickable element and verifying the click status is updated

Starting URL: https://selenium.dev/selenium/web/mouse_interaction.html

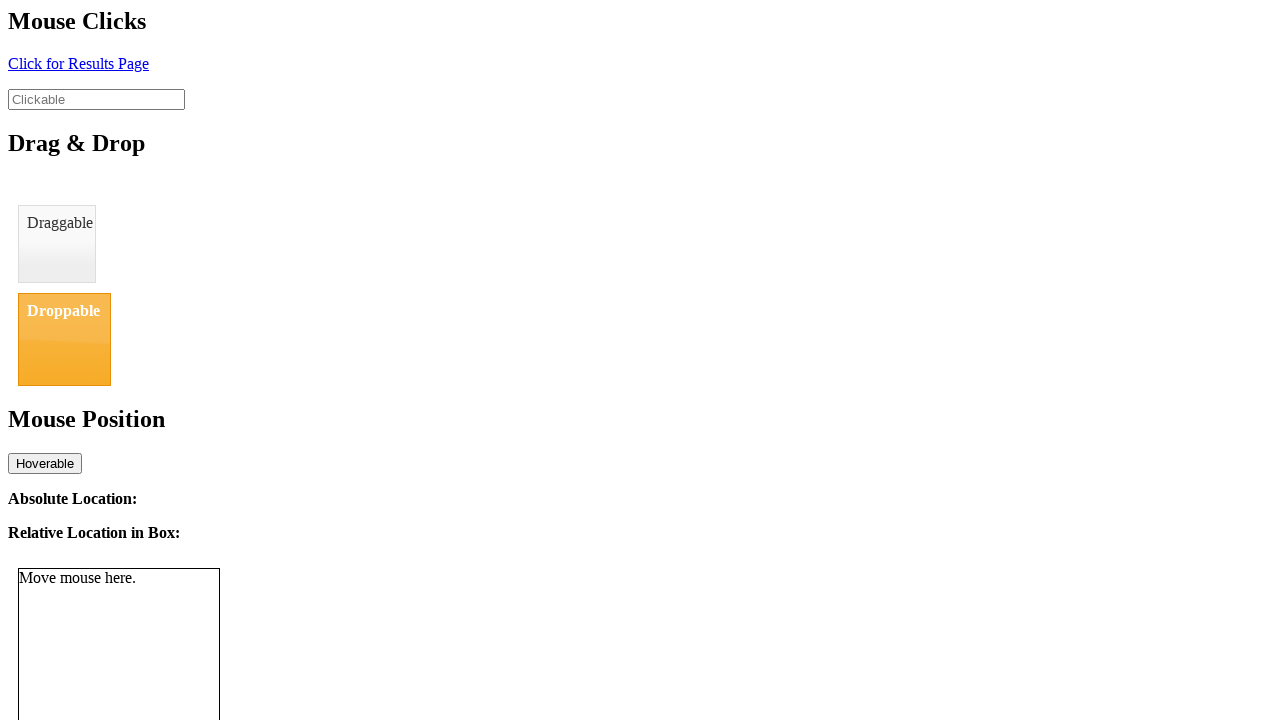

Located the clickable element with id 'clickable'
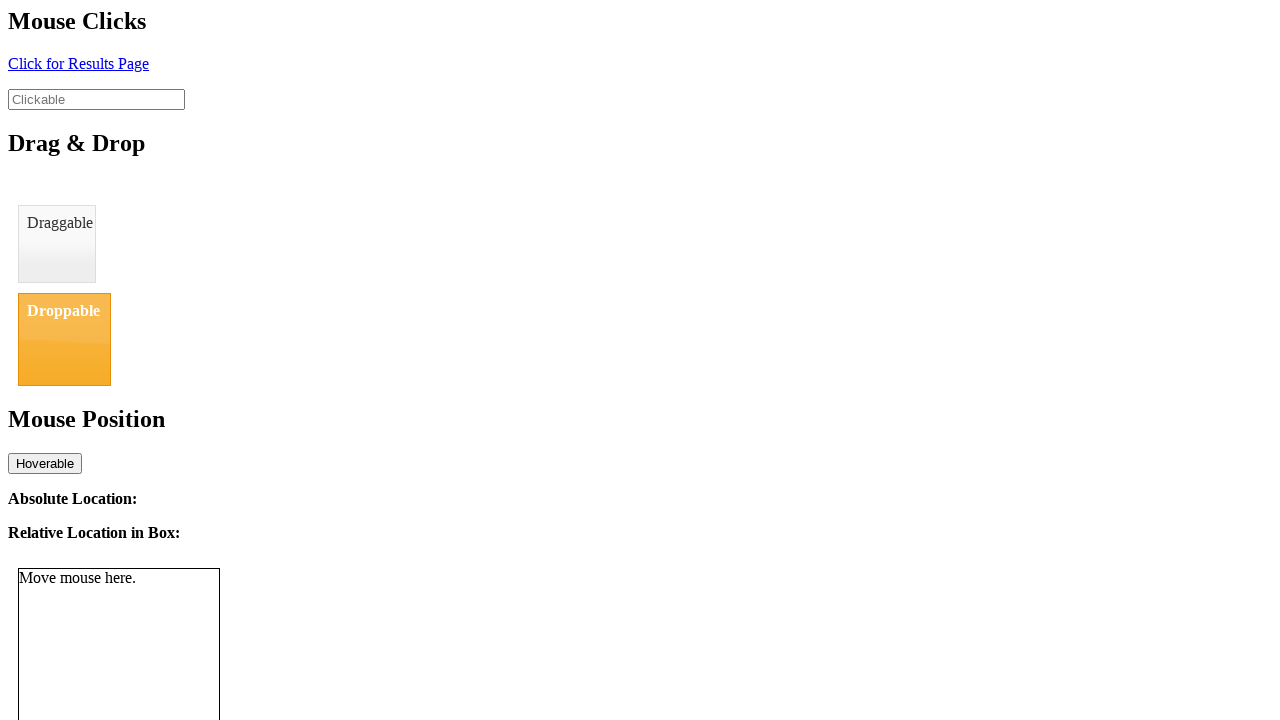

Performed double-click on the clickable element at (96, 99) on #clickable
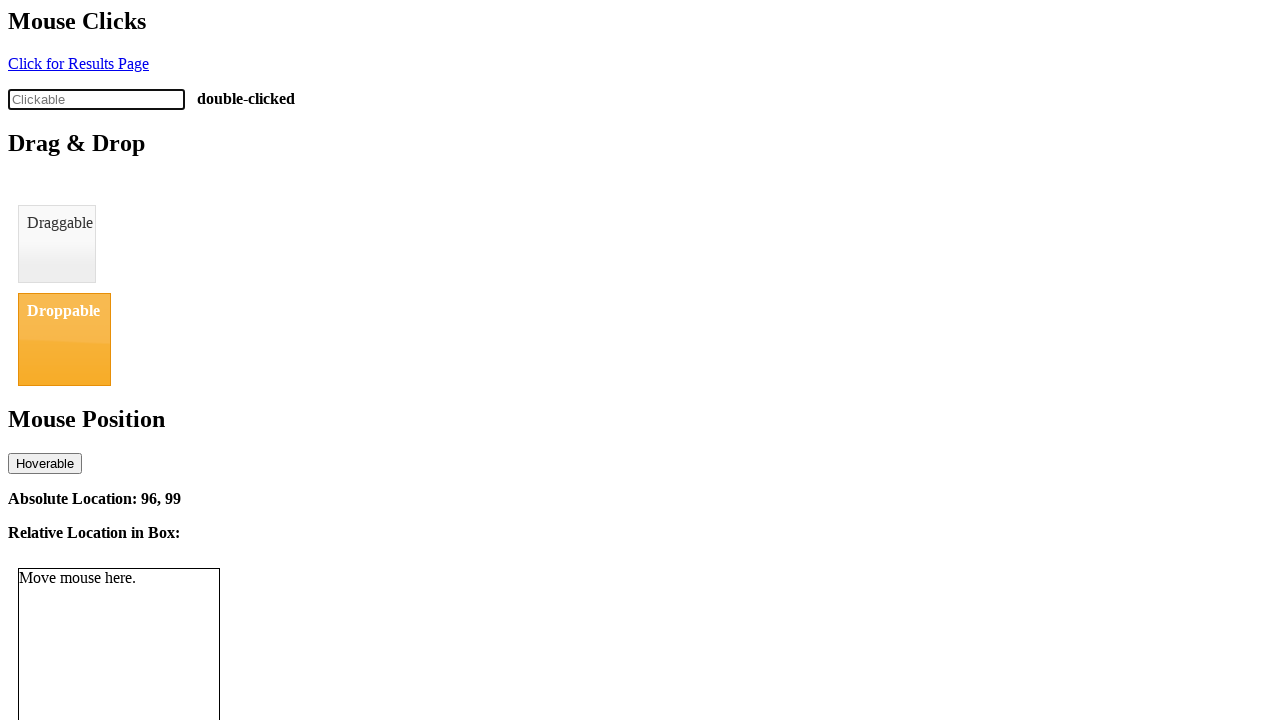

Click status element appeared and was updated after double-click
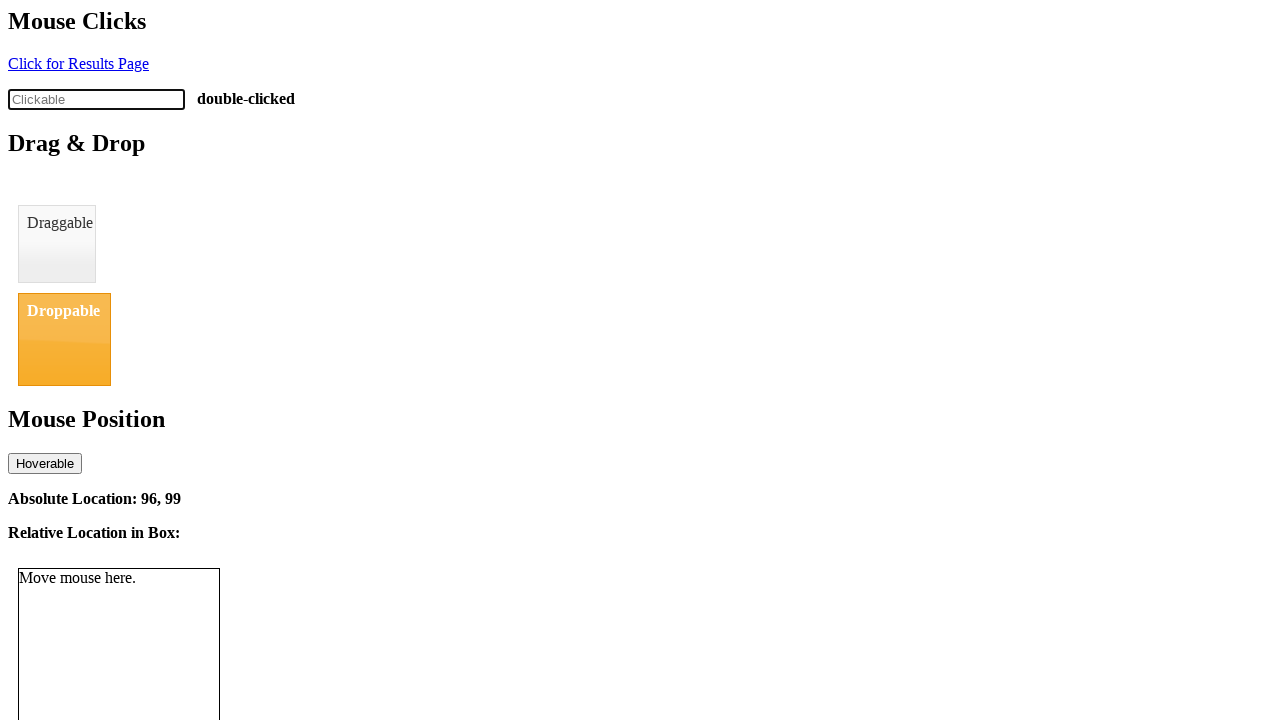

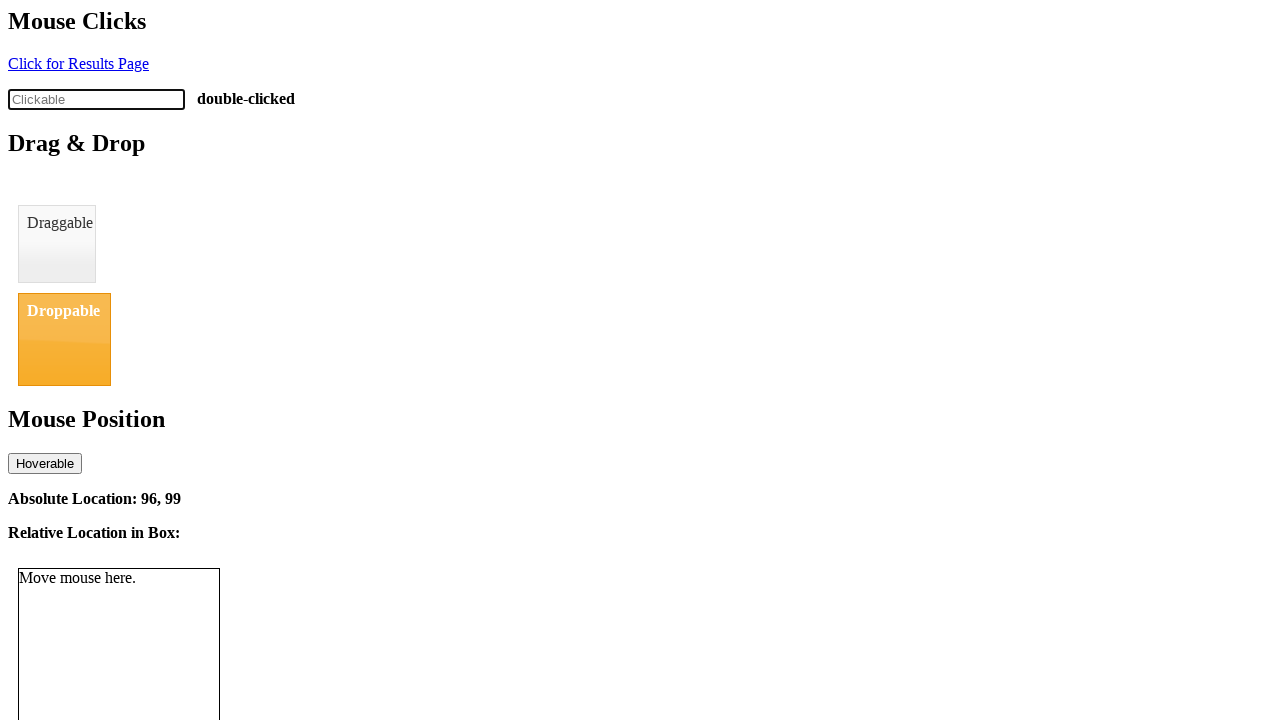